Tests various popup types including alert, confirm, and prompt dialogs by clicking buttons and handling the dialog events

Starting URL: https://practice-automation.com/

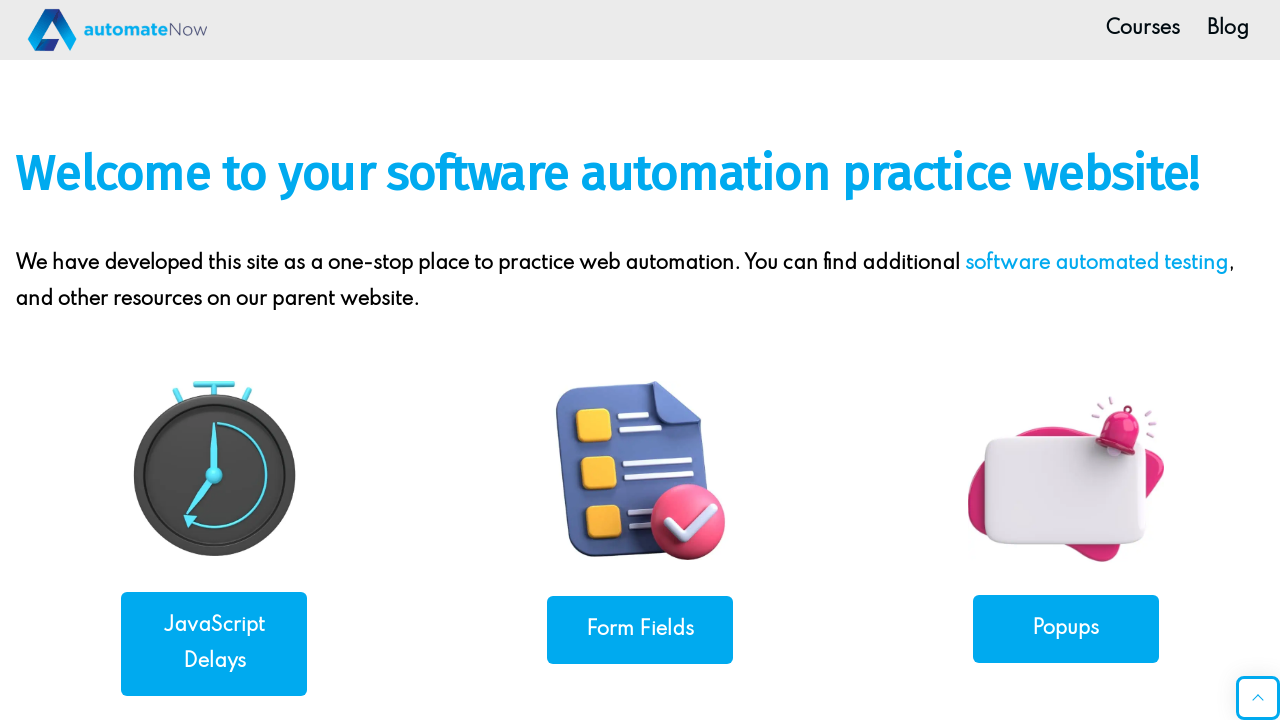

Clicked on Popups link to navigate to popup test page at (1066, 628) on text=Popups
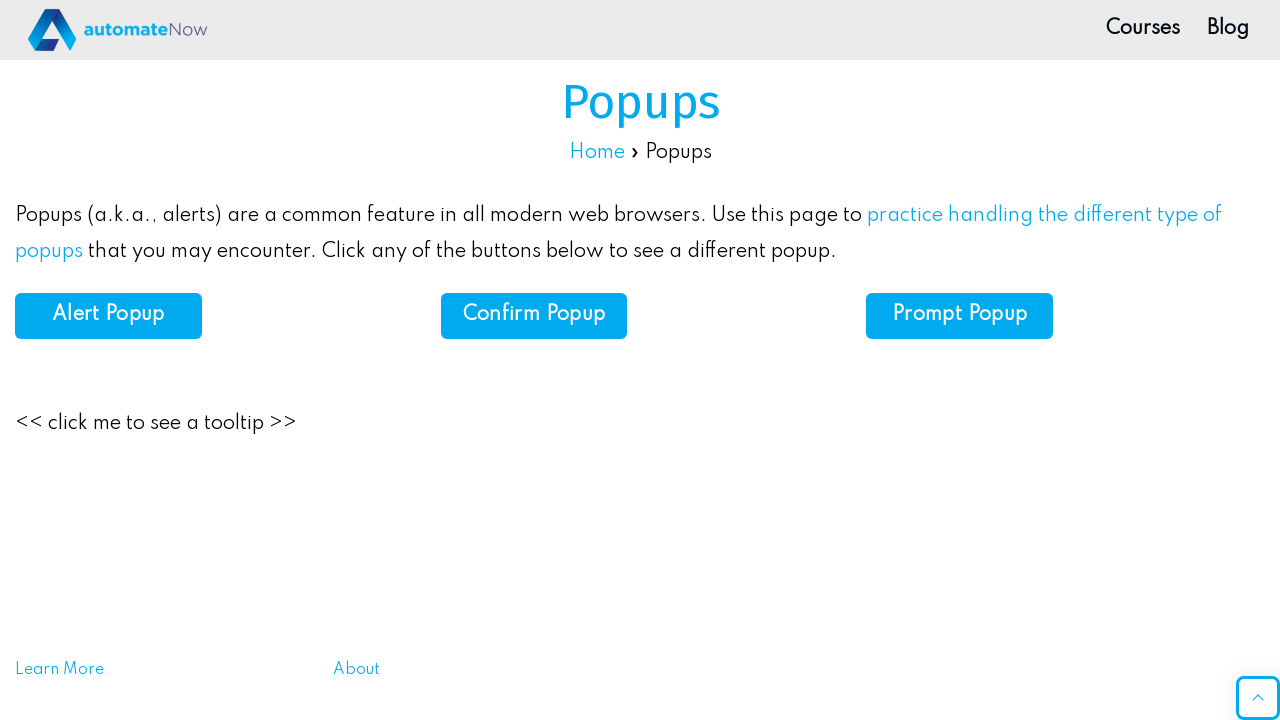

Set up dialog handler to accept all dialogs
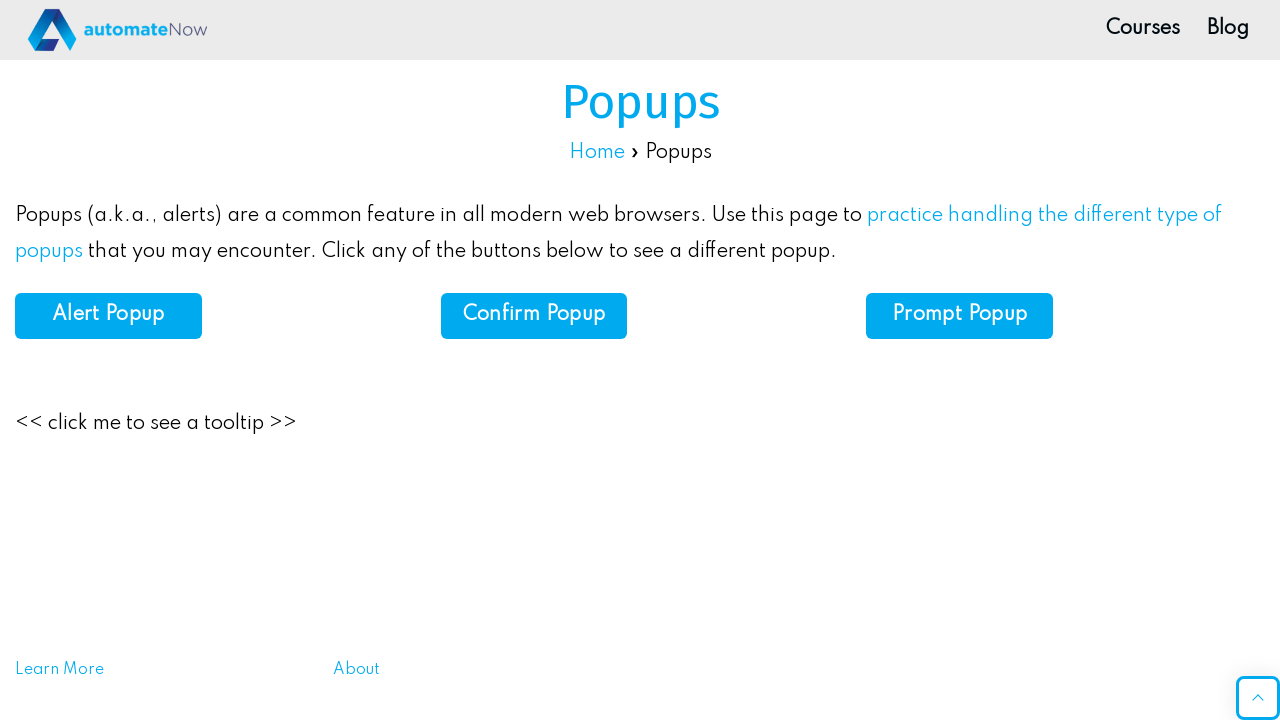

Clicked alert button and alert dialog was accepted at (108, 316) on #alert
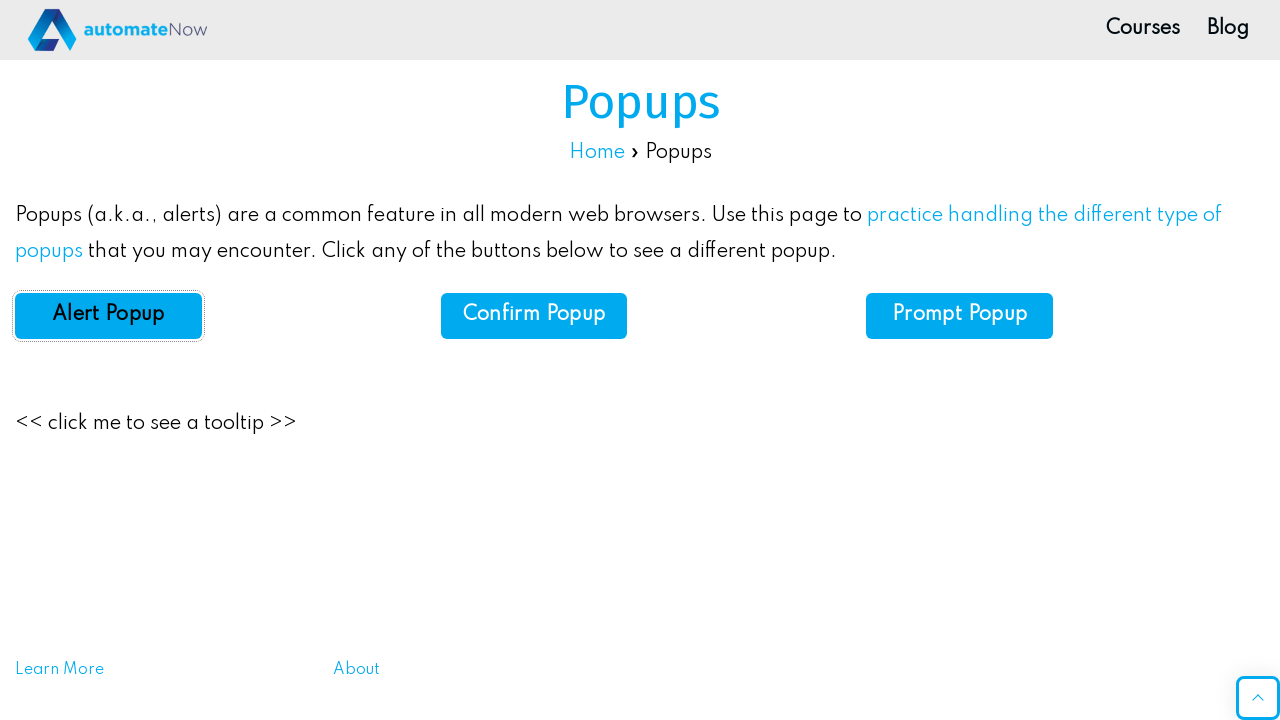

Clicked confirm button and confirm dialog was accepted at (534, 316) on #confirm
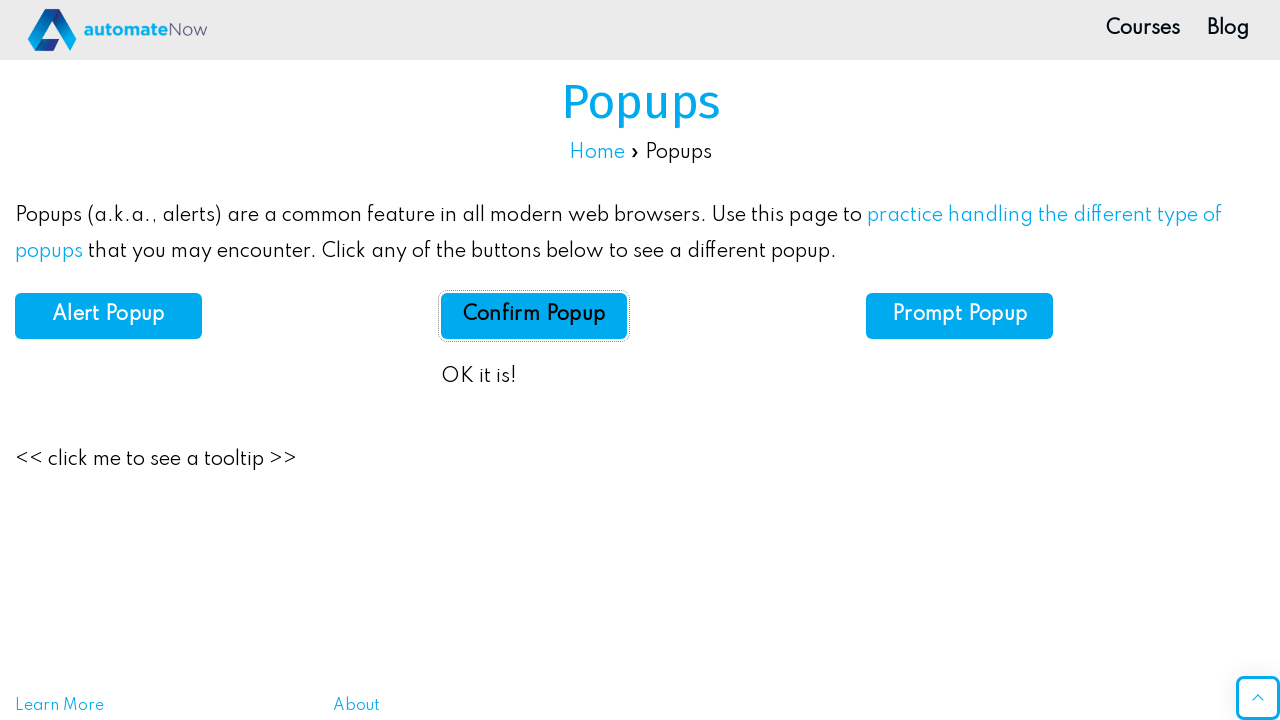

Set up dialog handler to accept prompt dialogs with custom input text
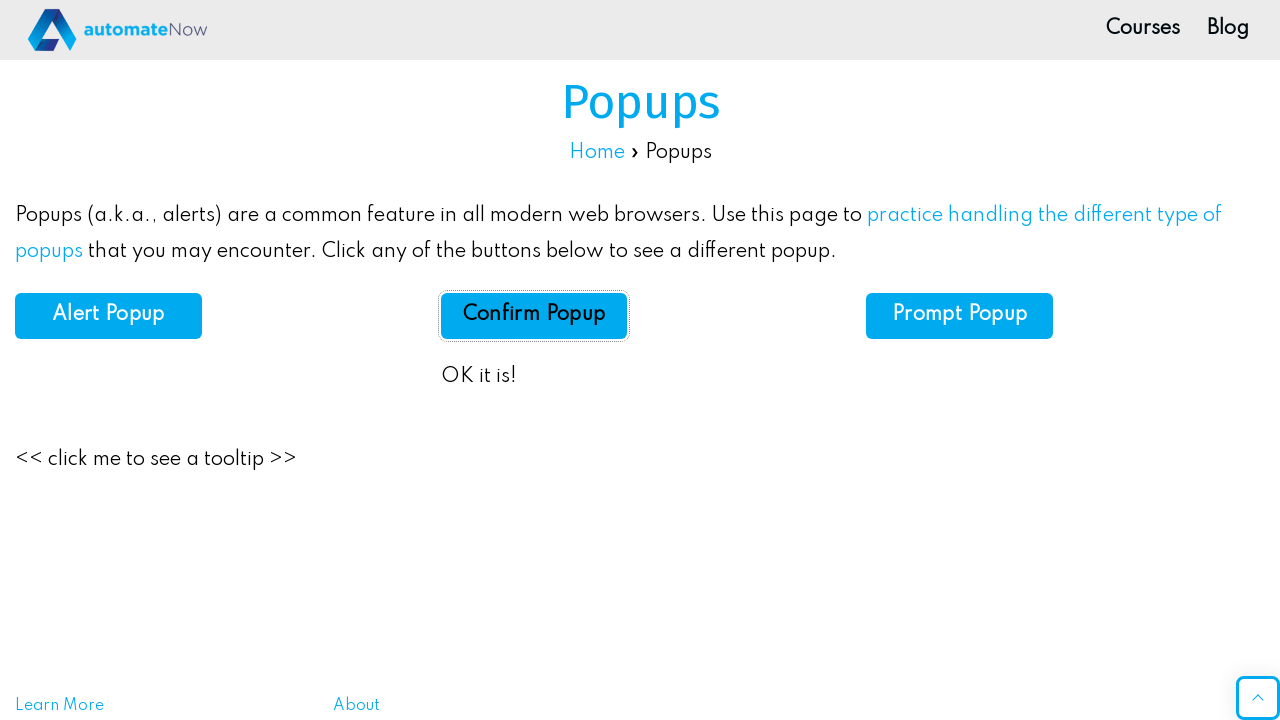

Clicked prompt button and prompt dialog was accepted with input 'this is dummy txt' at (960, 316) on #prompt
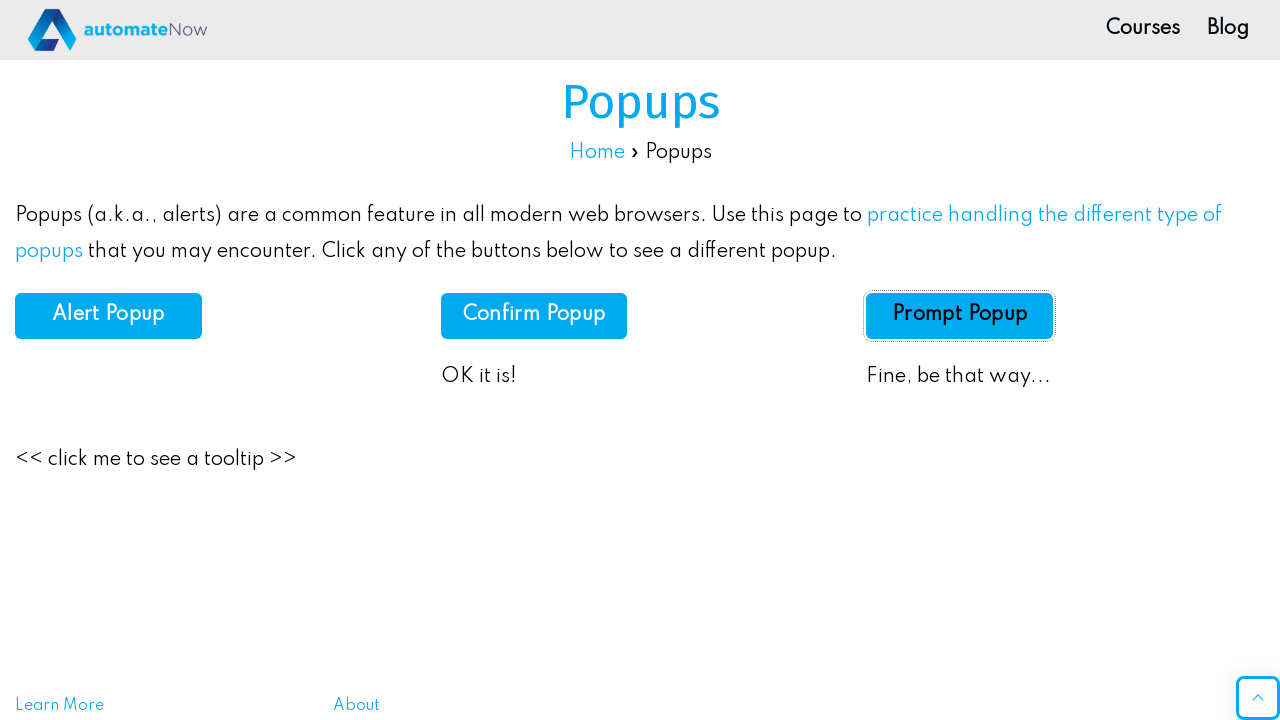

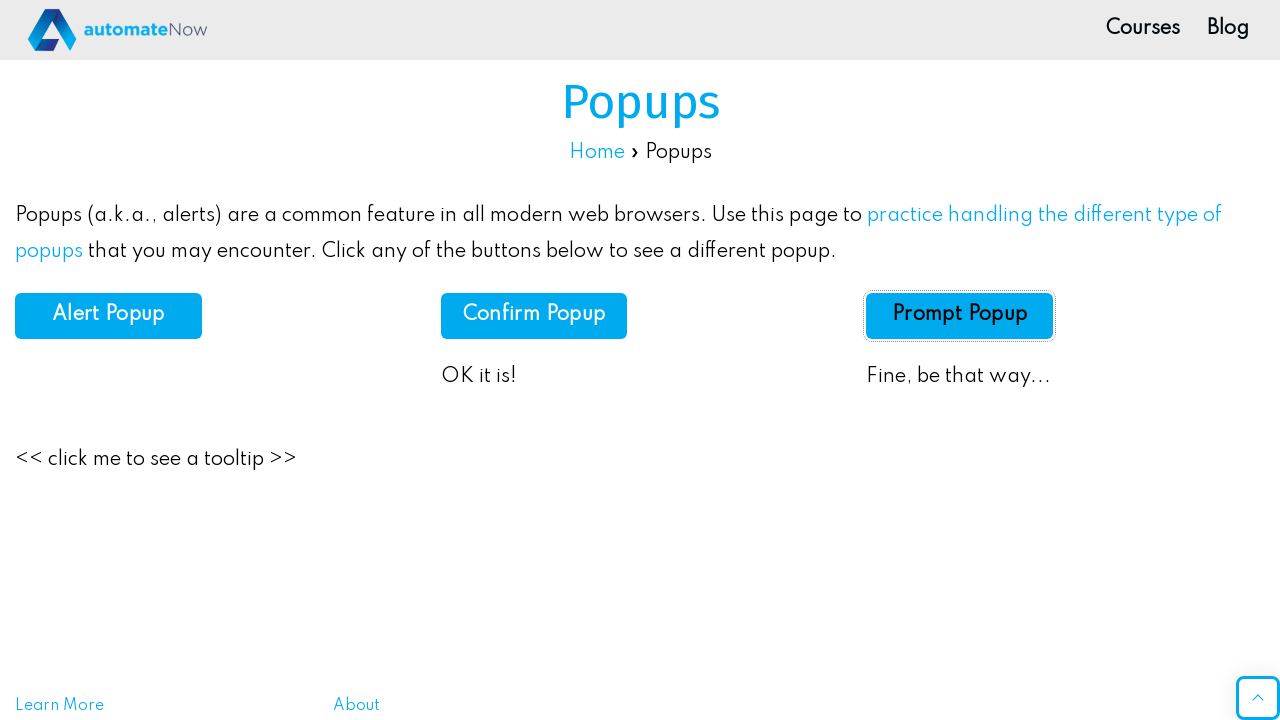